Tests successful user registration by filling in valid name, email, and password fields and verifying the success message

Starting URL: https://automationpratice.com.br/register

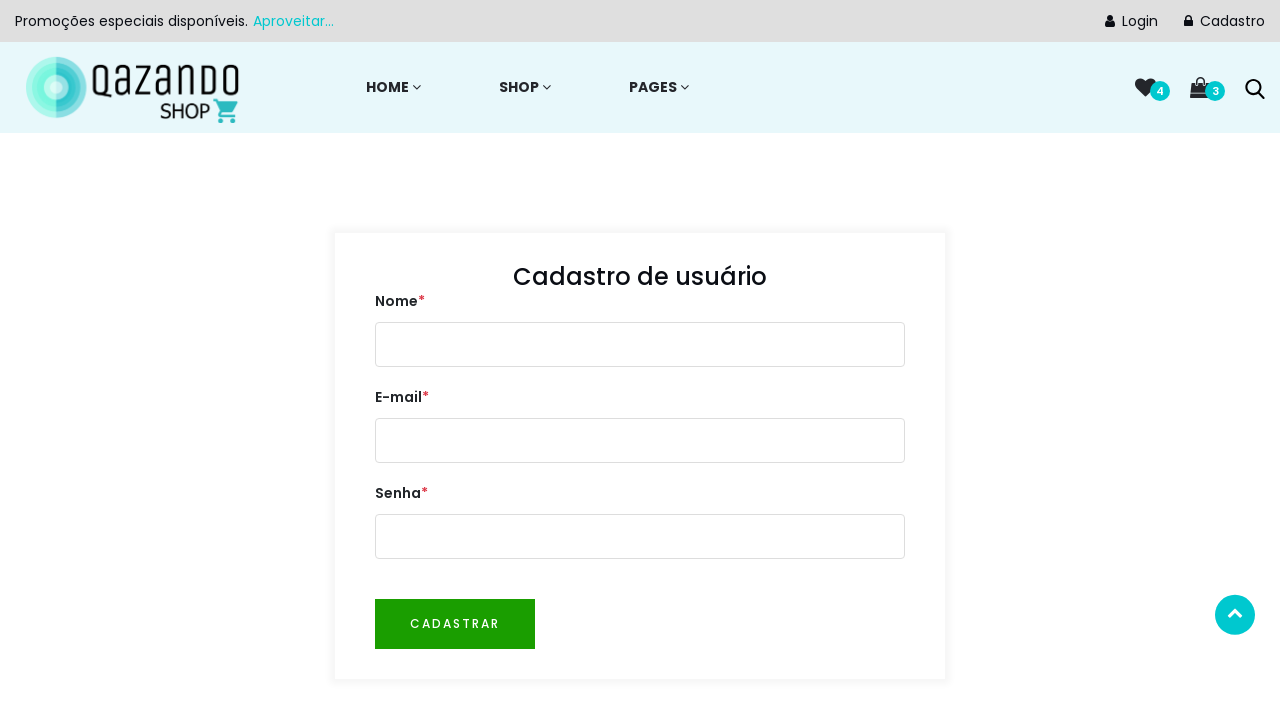

Registration form loaded and user field is visible
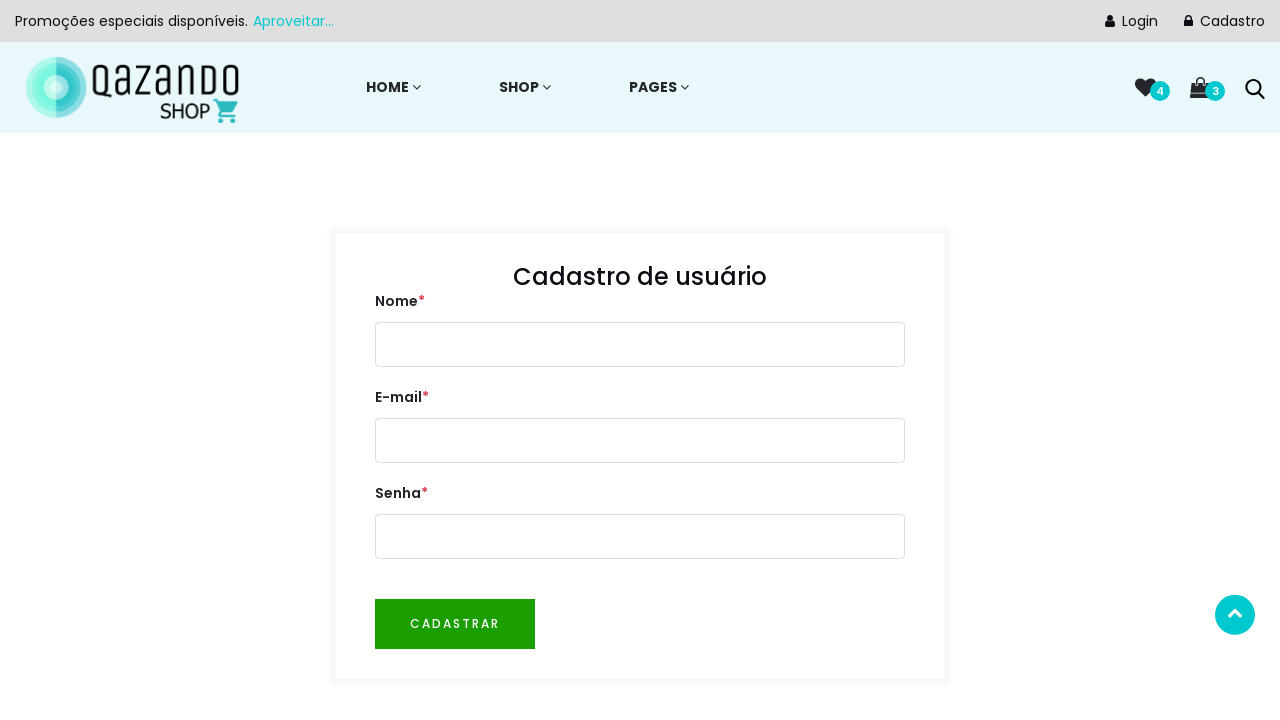

Filled name field with 'John Doe' on #user
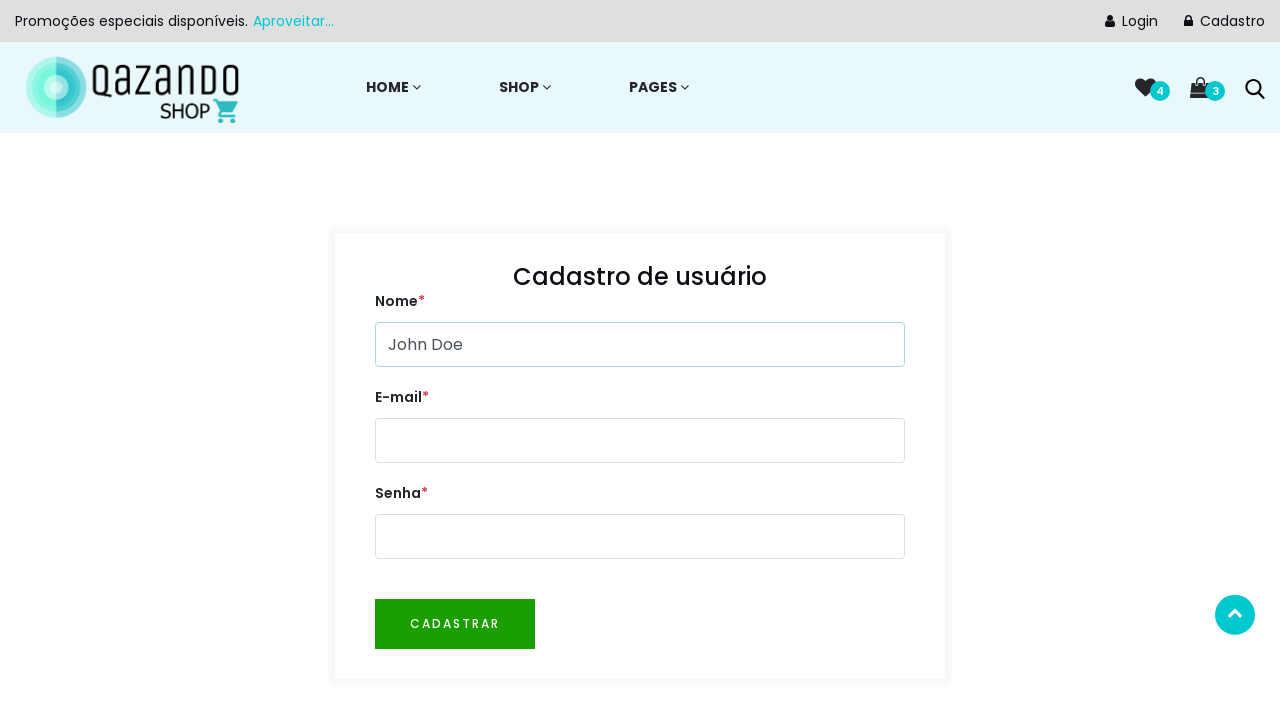

Filled email field with 'johndoe@example.com' on #email
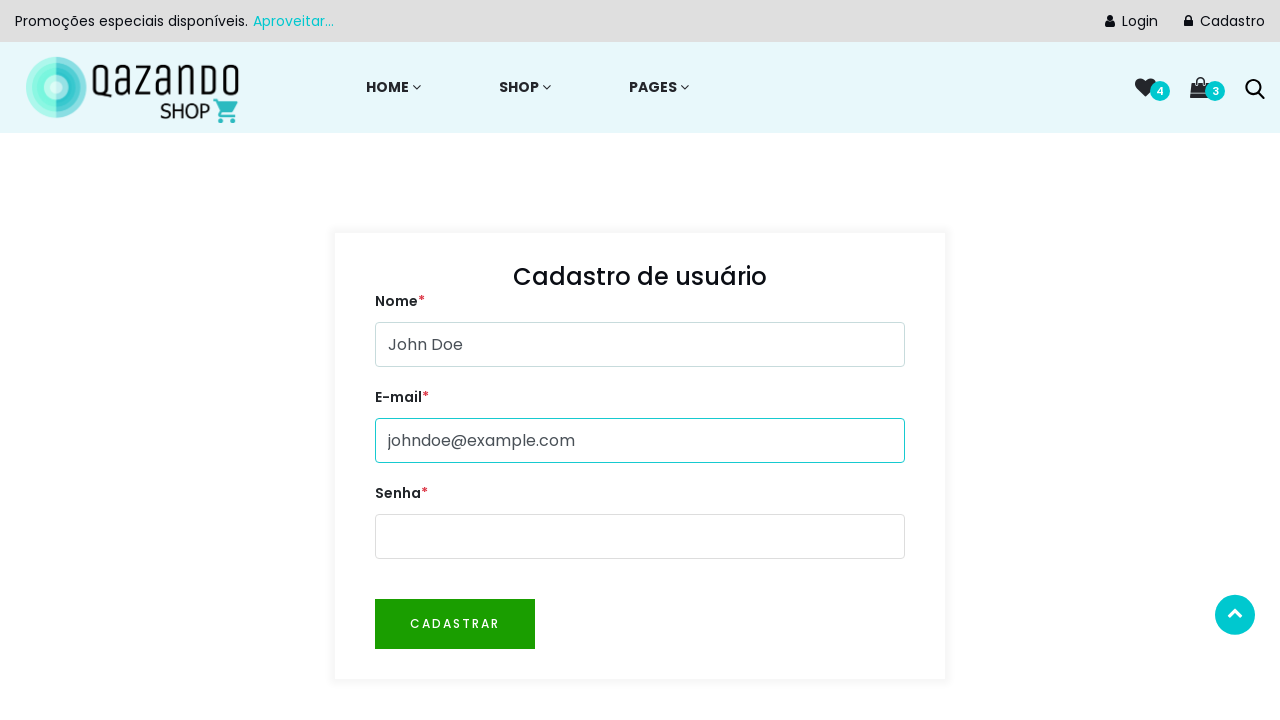

Filled password field with 'SecurePass123' on #password
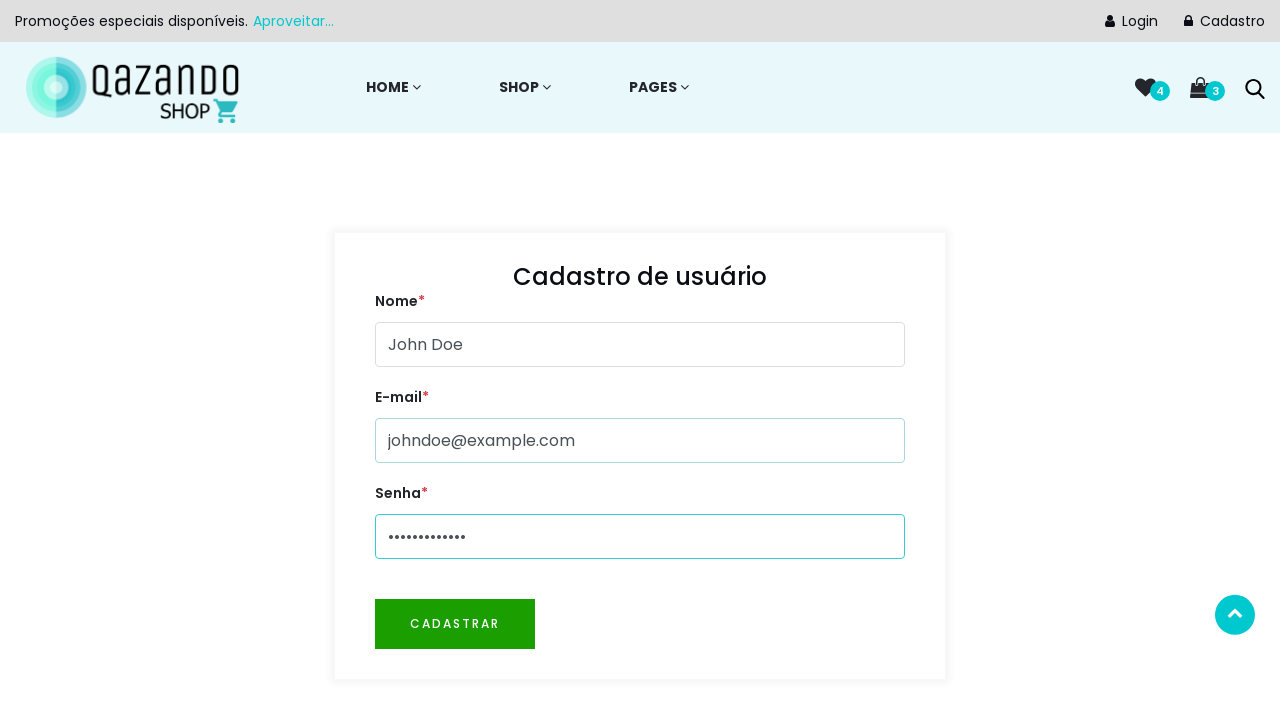

Clicked register button to submit form at (455, 624) on #btnRegister
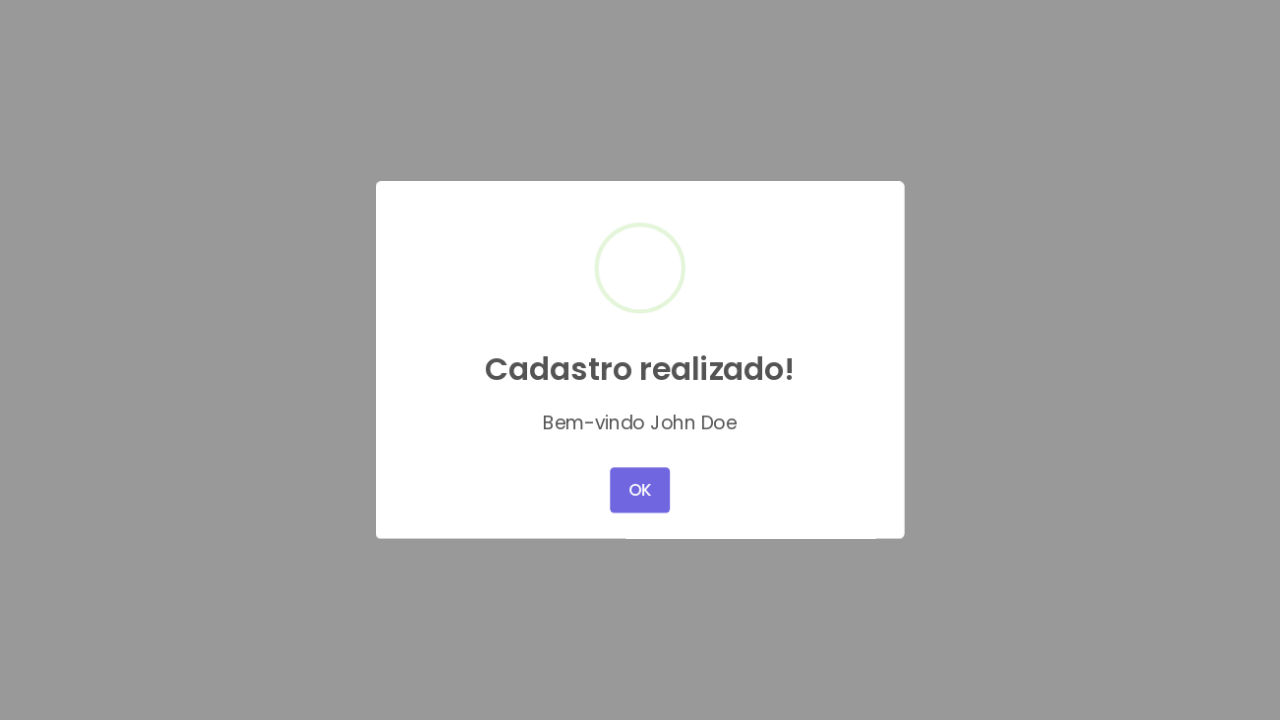

Success modal appeared with confirmation message
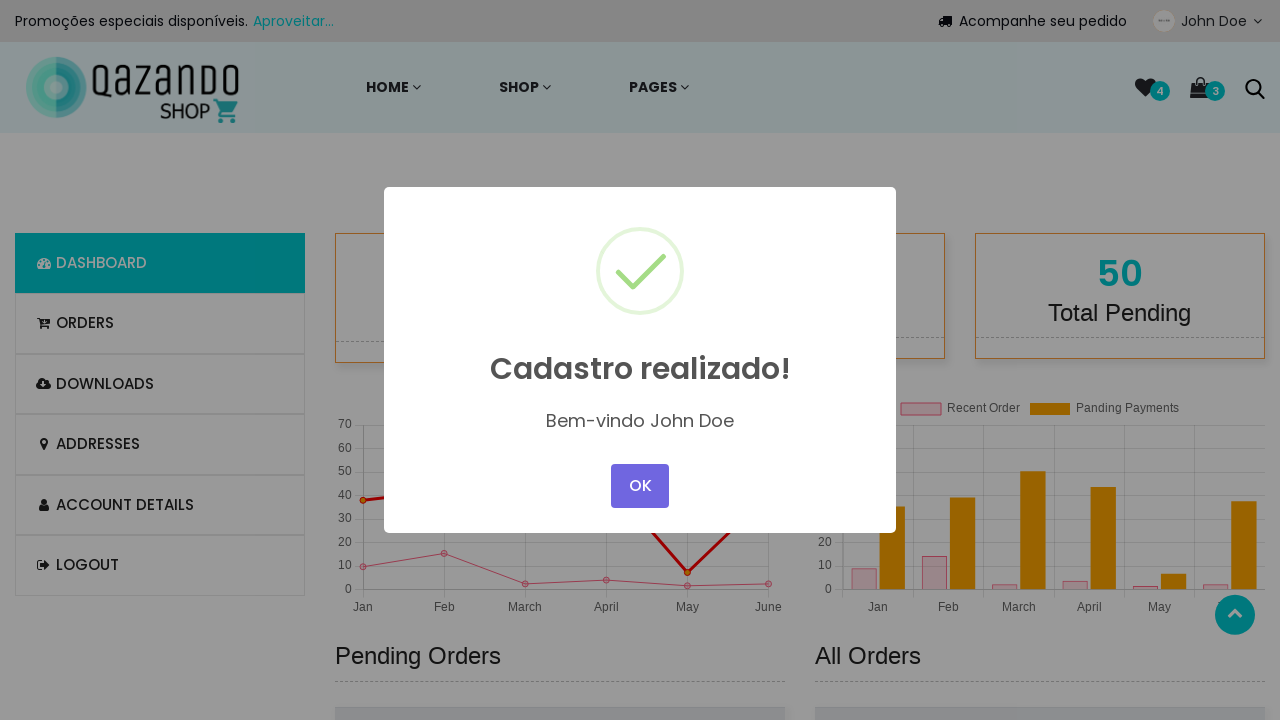

Retrieved success message text: 'Cadastro realizado!'
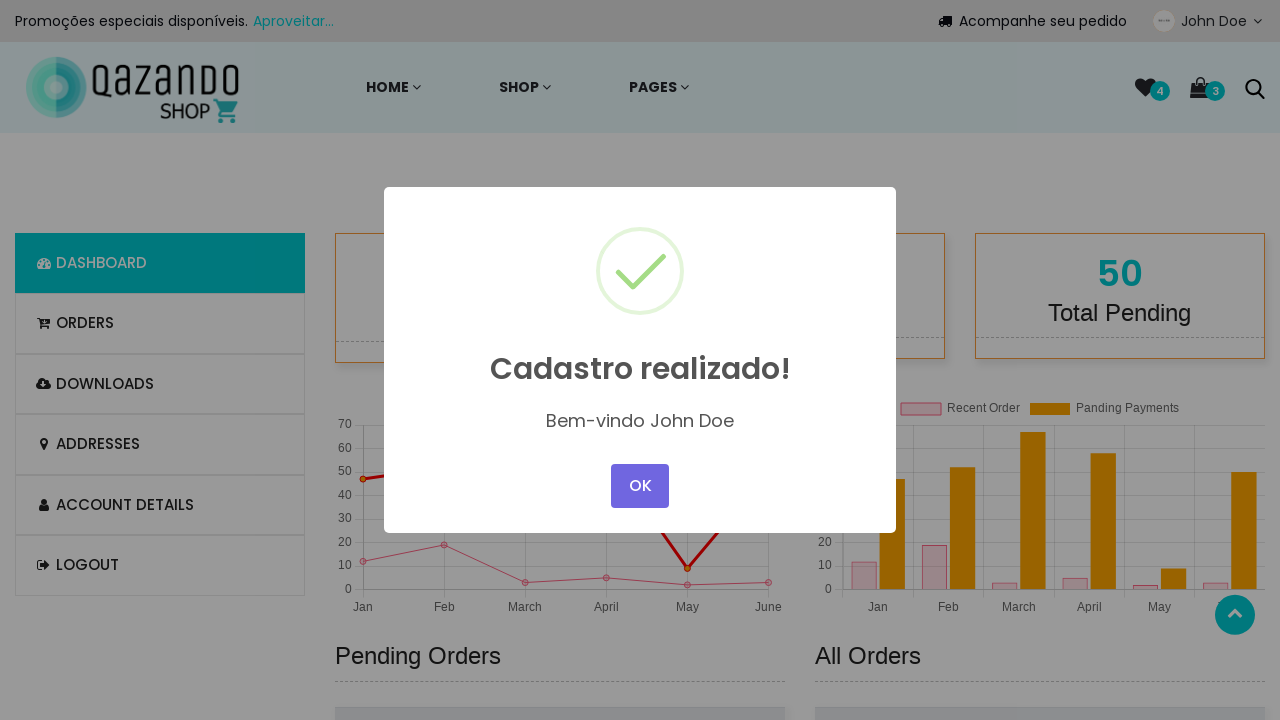

Verified success message matches expected text 'Cadastro realizado!'
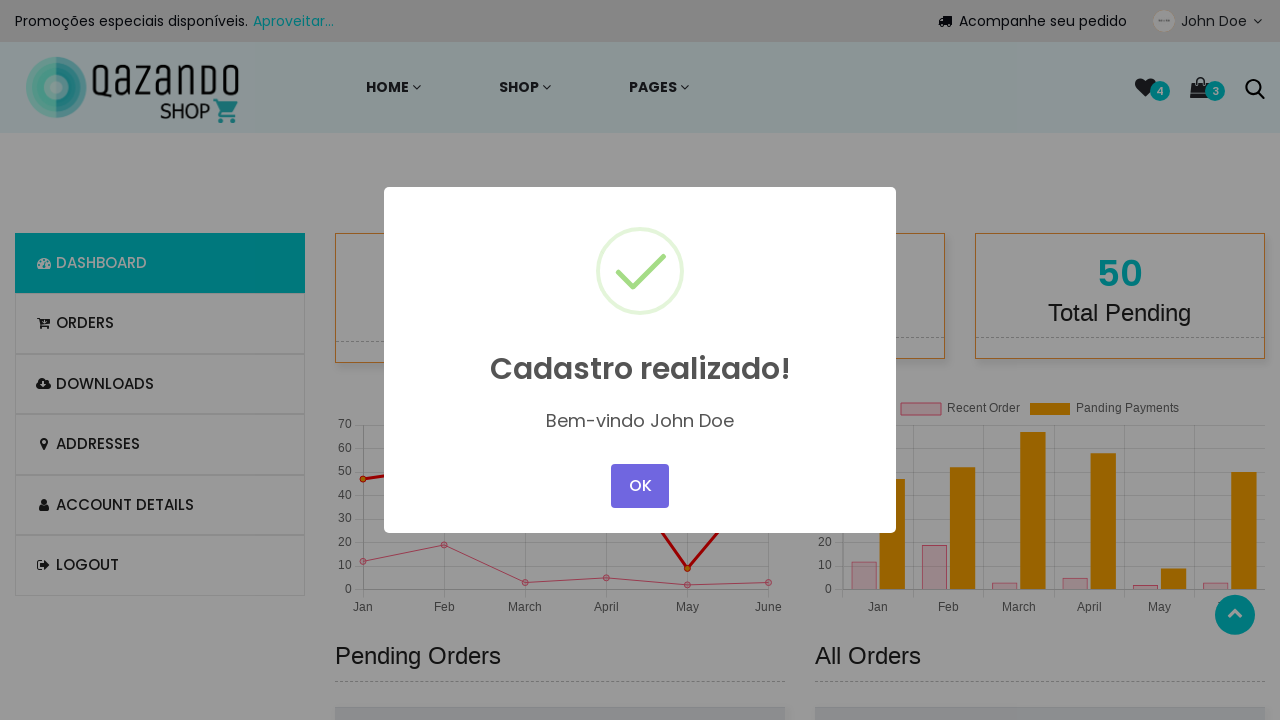

Clicked confirm button to close success modal at (640, 486) on .swal2-confirm
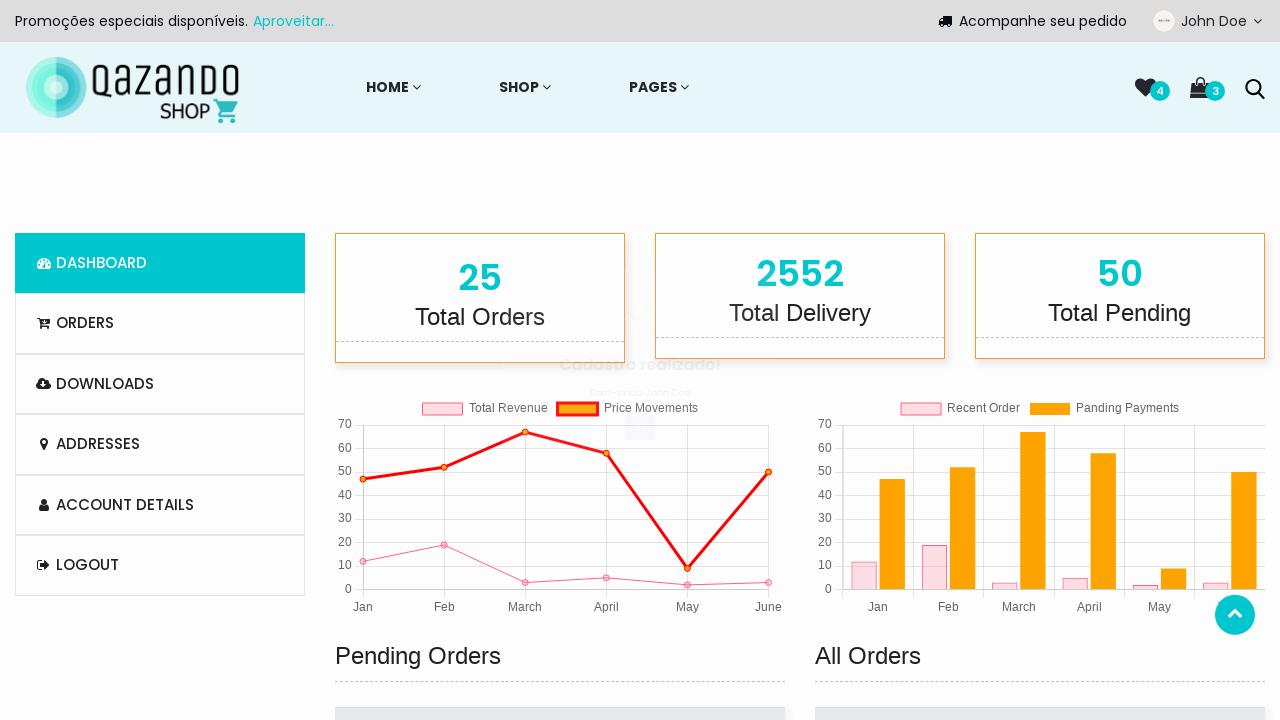

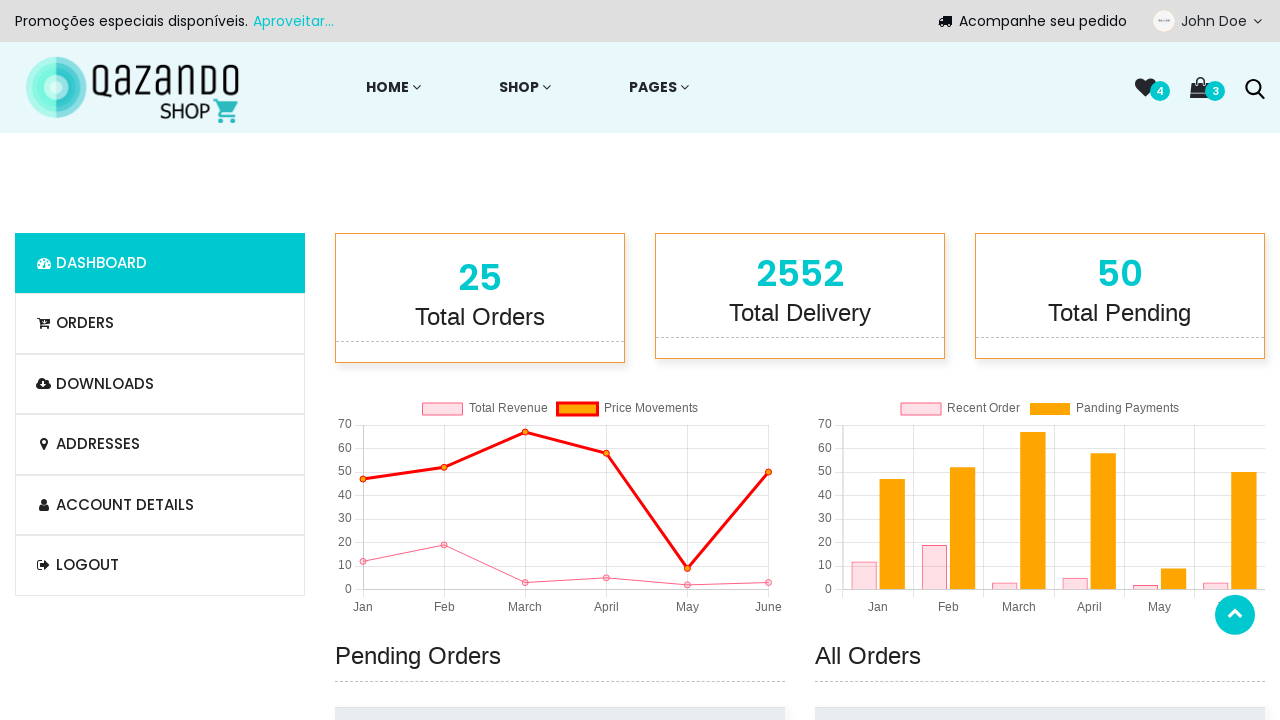